Tests dropdown selection functionality on a practice page by selecting an option from a dropdown menu using index-based selection.

Starting URL: https://rahulshettyacademy.com/loginpagePractise/

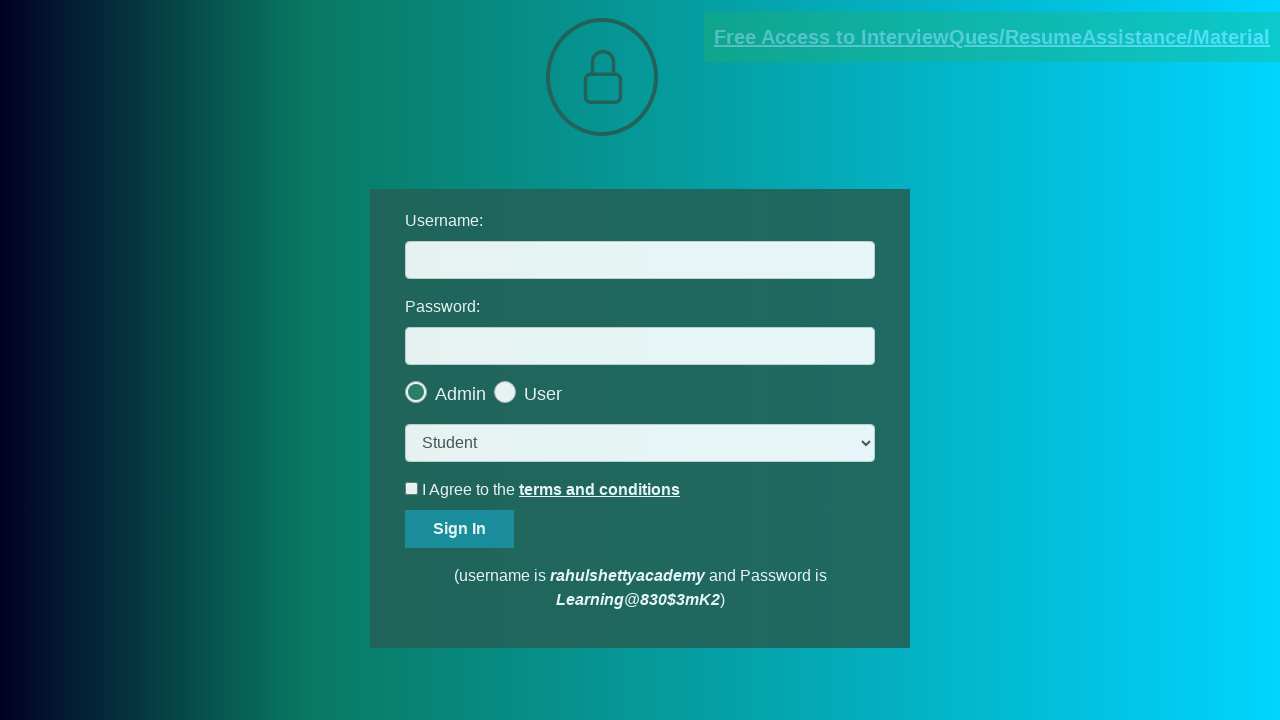

Navigated to practice login page
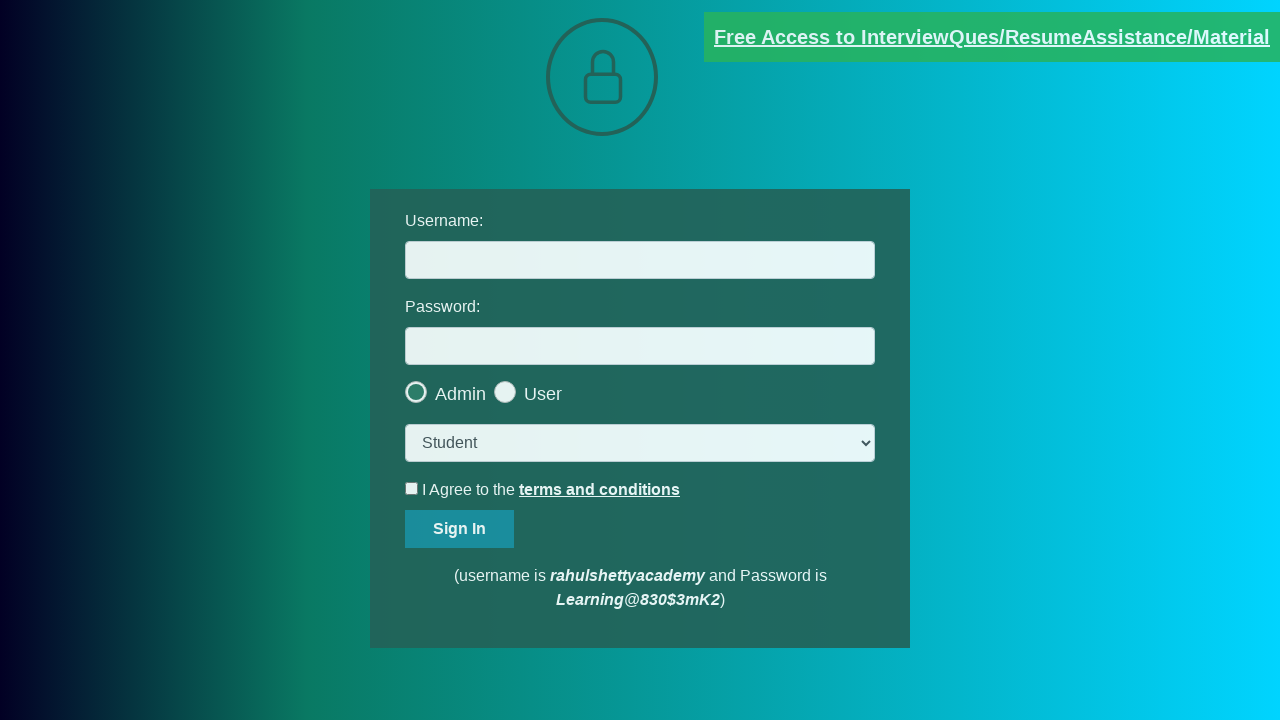

Selected third option (index 2) from dropdown menu on select.form-control
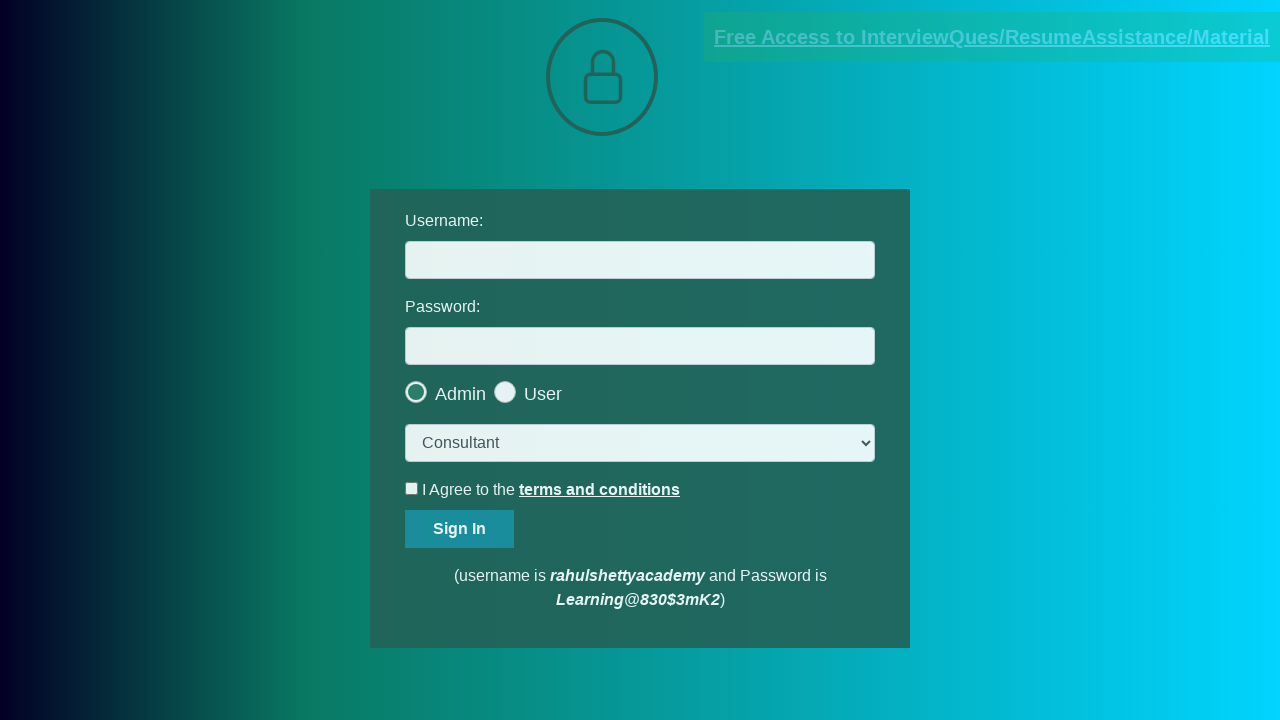

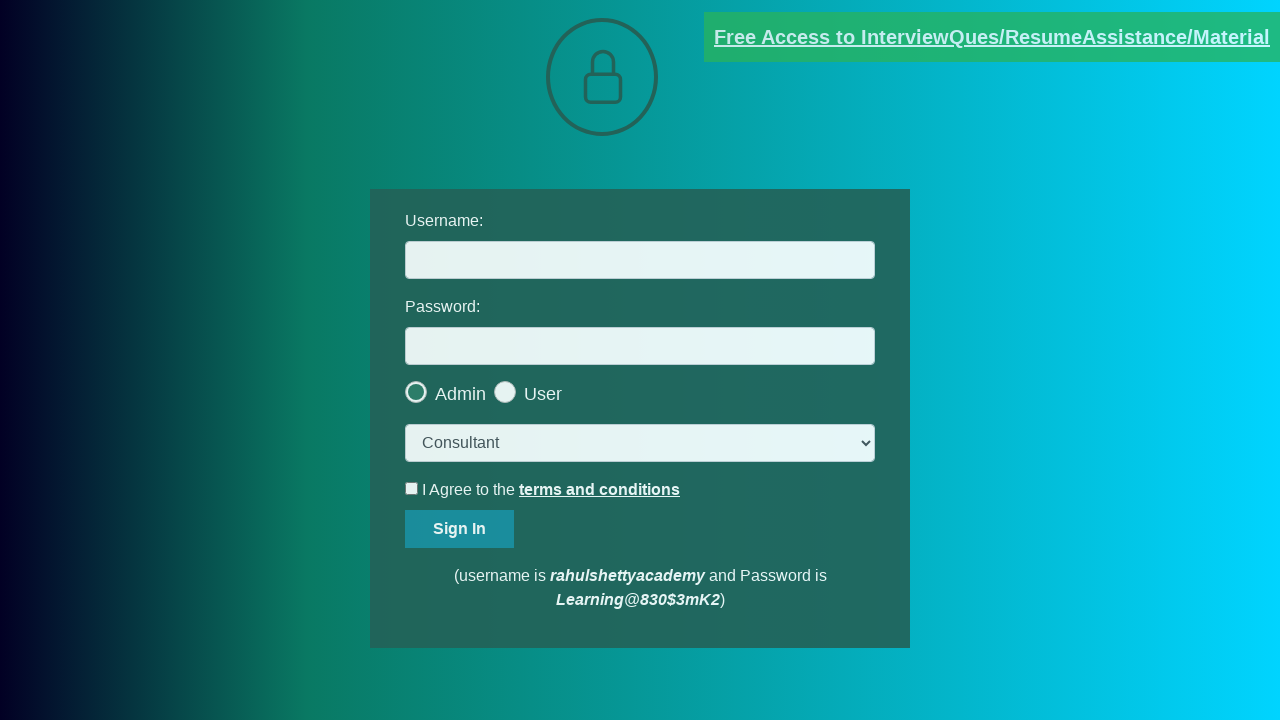